Tests navigation using link text locators by clicking on "Checkboxes" link, navigating back, and then clicking on "Form Authentication" link

Starting URL: https://the-internet.herokuapp.com/

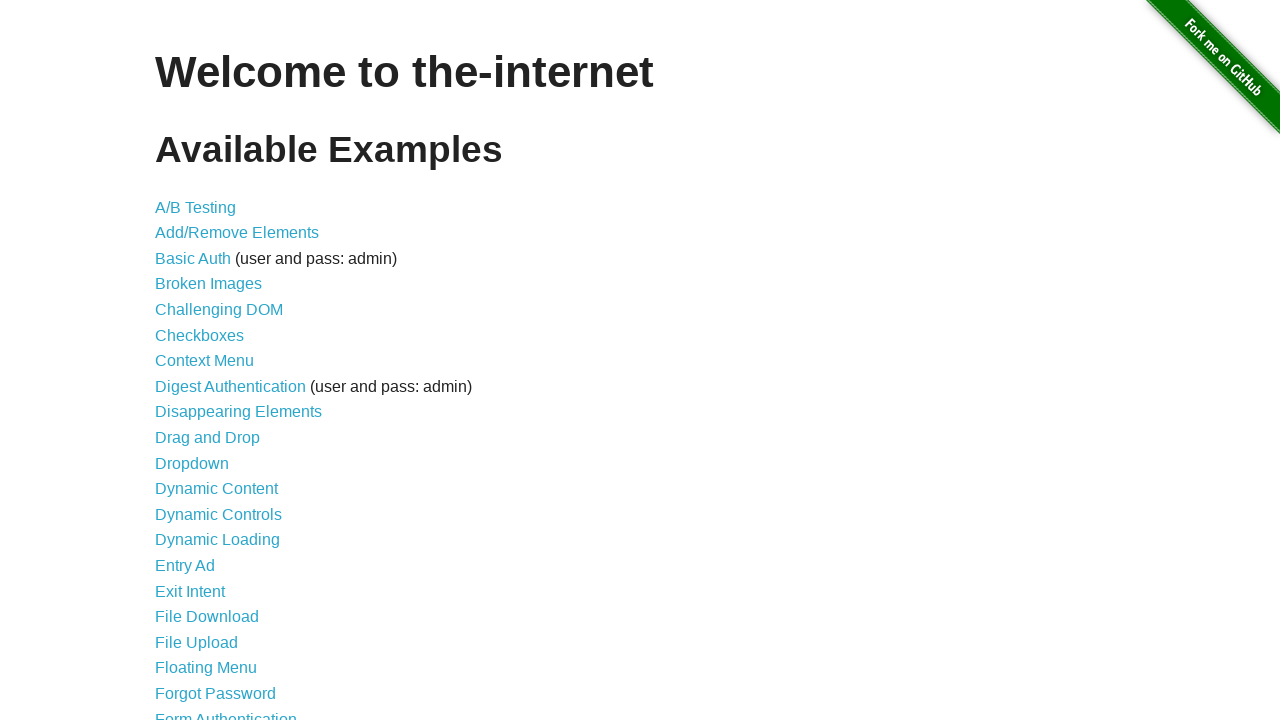

Clicked on 'Checkboxes' link at (200, 335) on text=Checkboxes
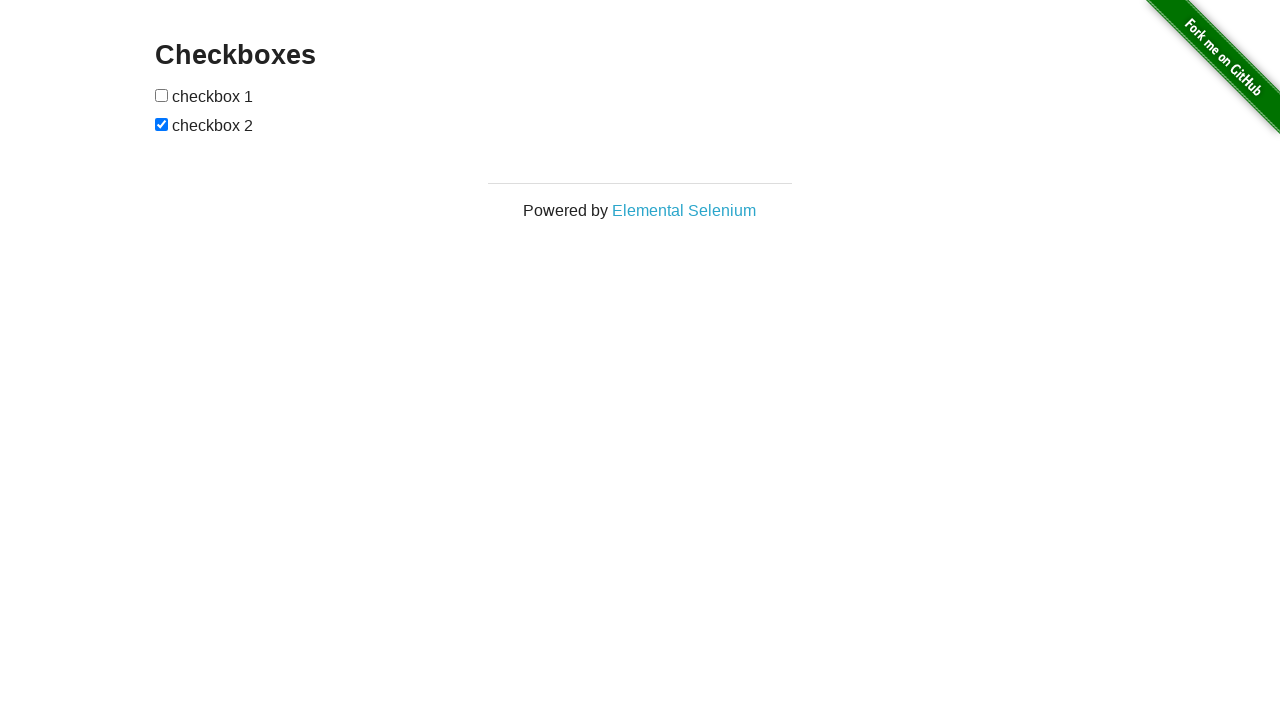

Checkboxes page loaded
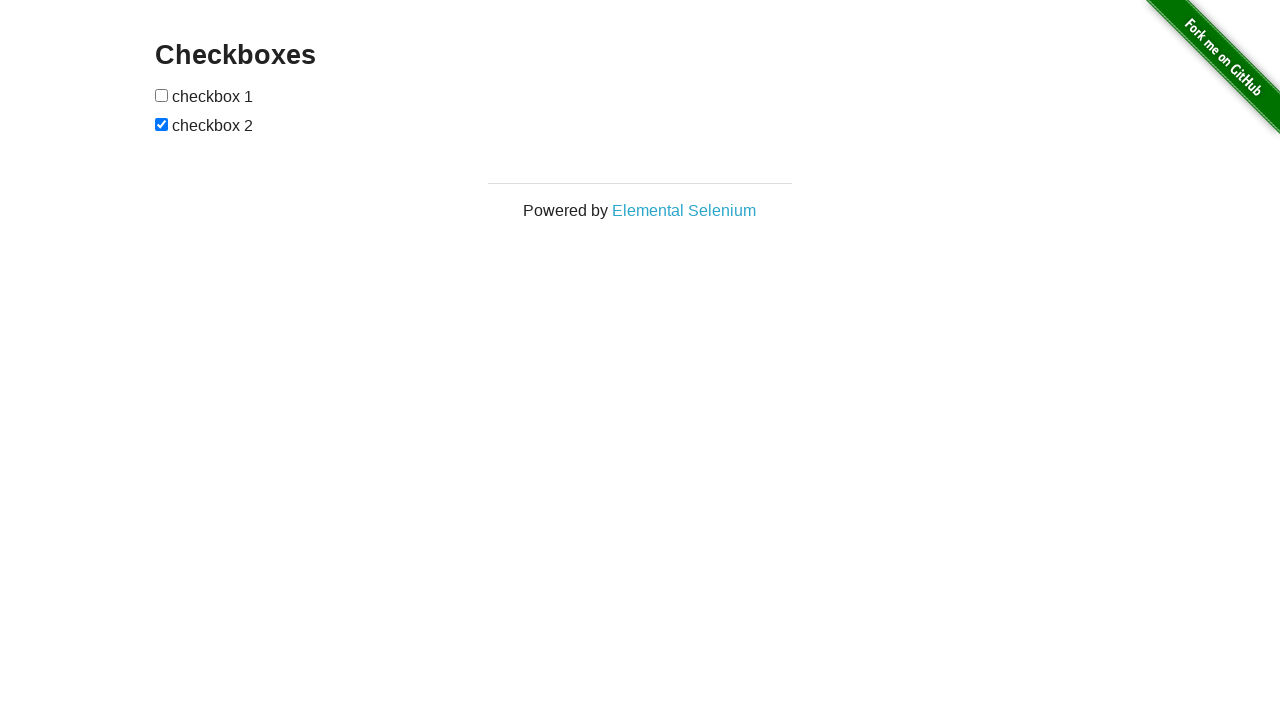

Navigated back to main page
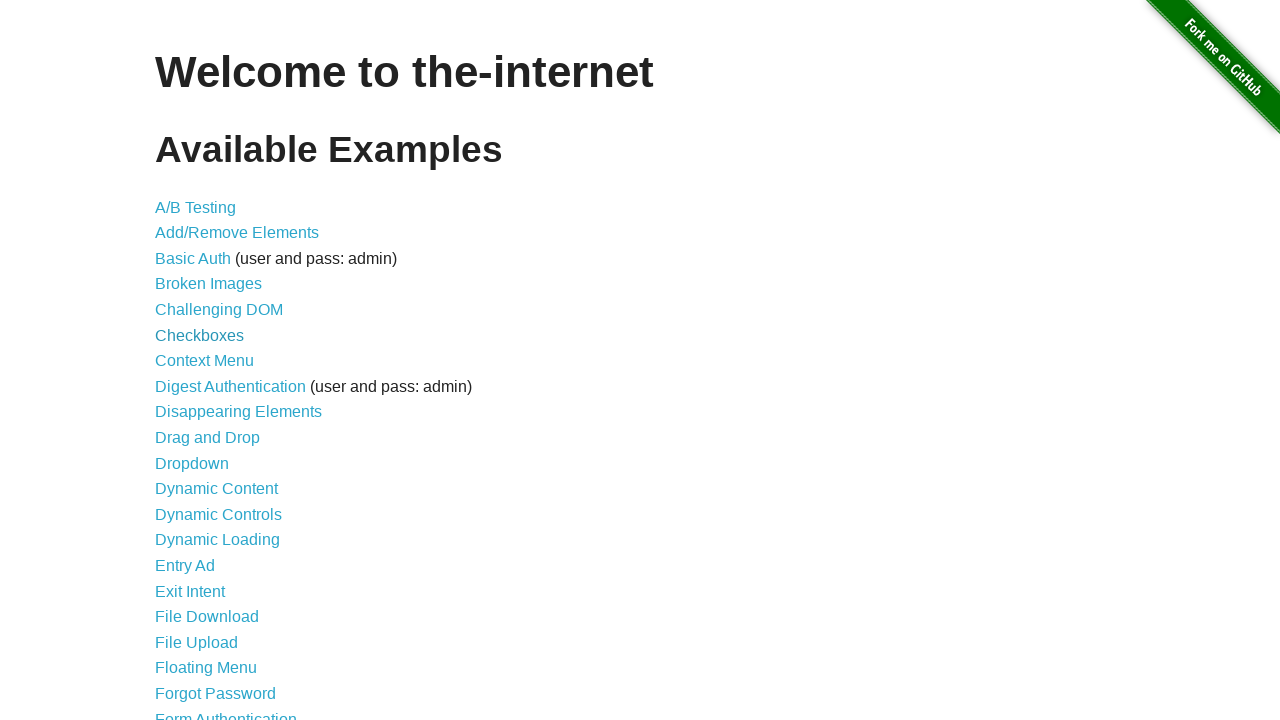

Main page loaded after navigation
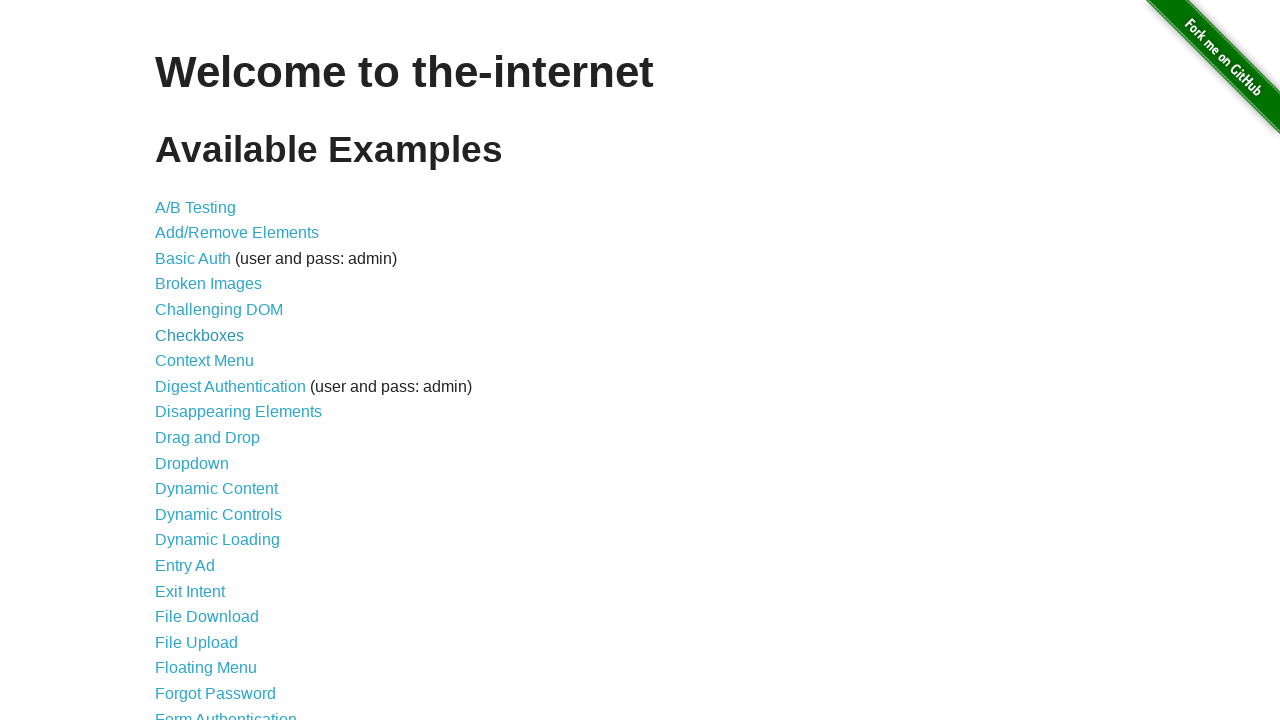

Clicked on 'Form Authentication' link at (226, 712) on text=Form Authentication
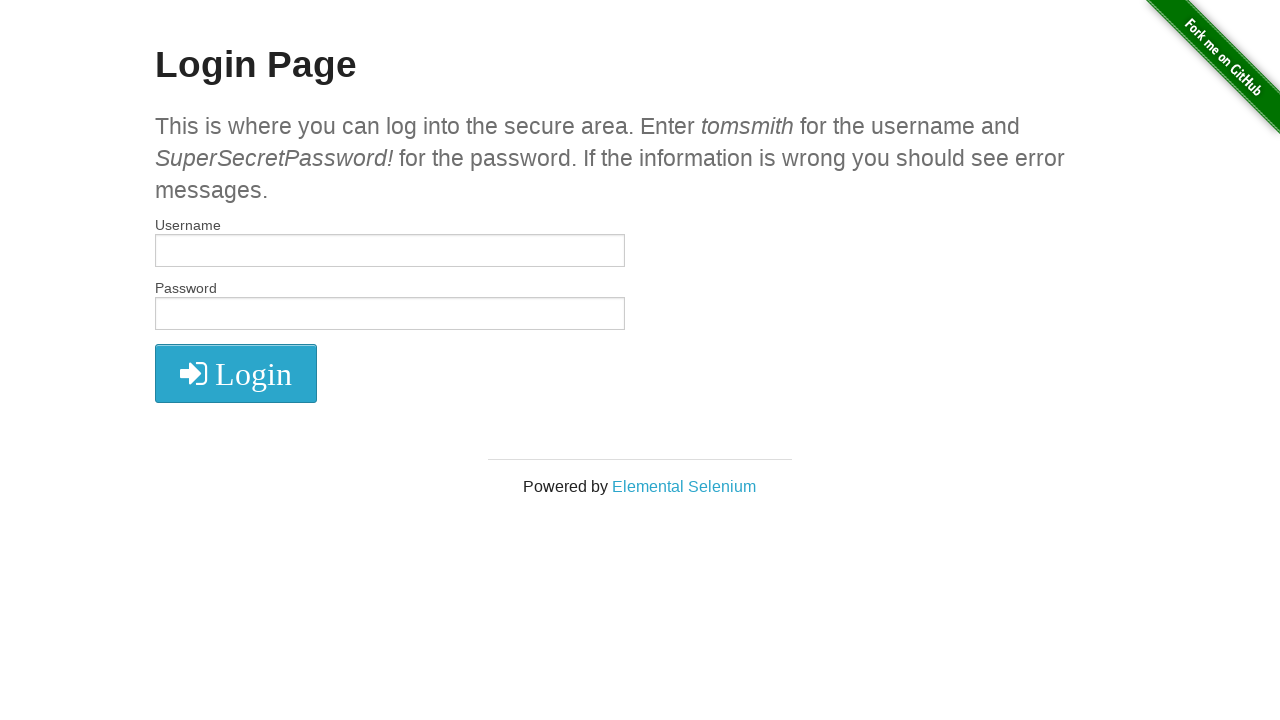

Form Authentication page loaded
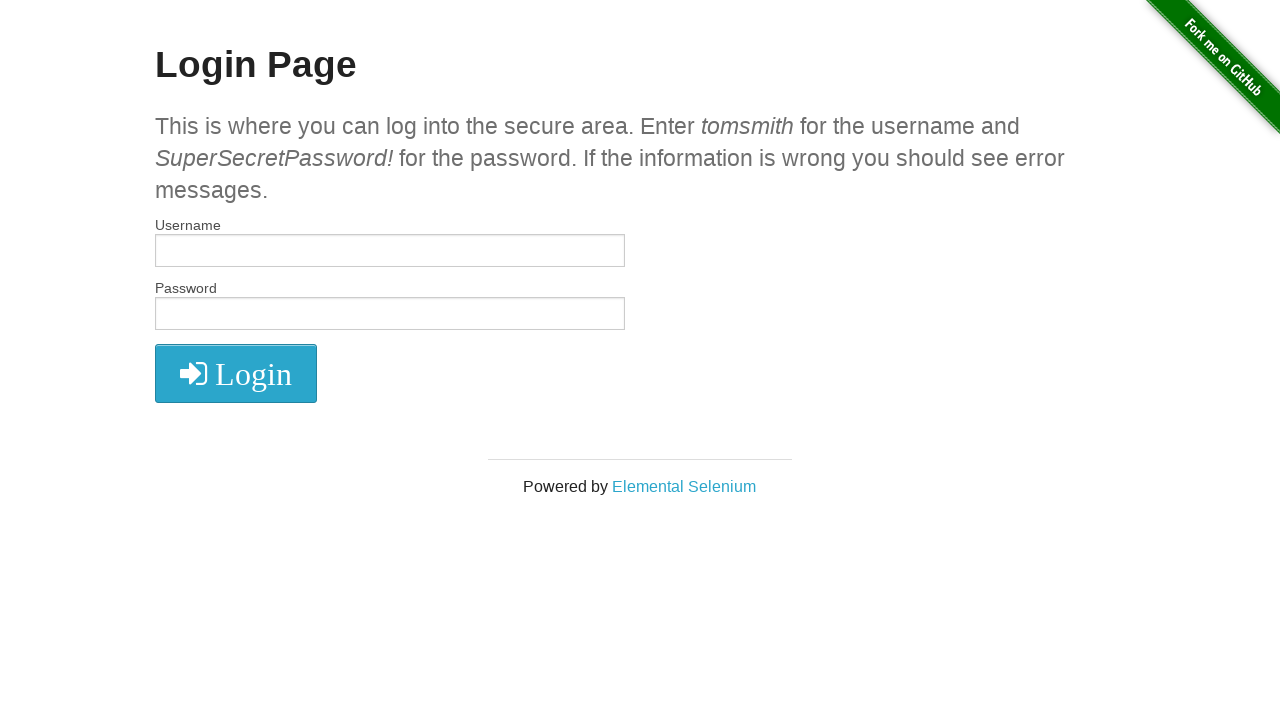

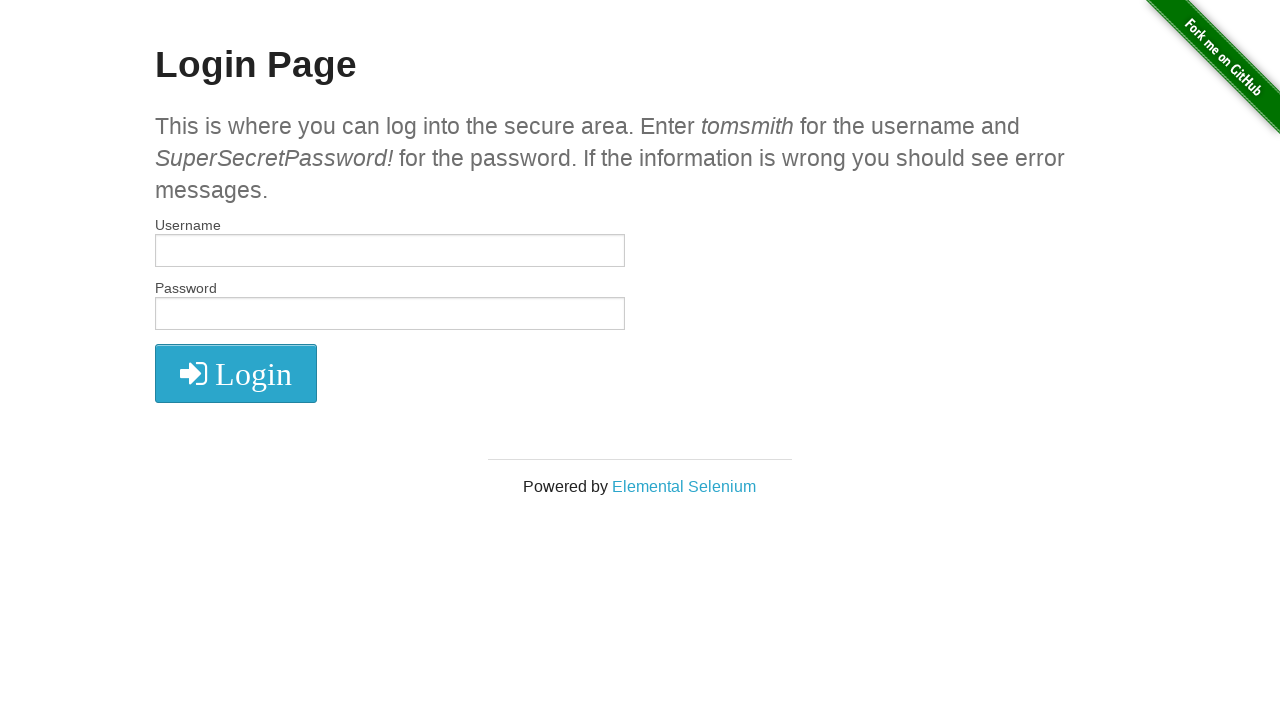